Tests radio button selection by clicking the "Impressive" radio button and verifying it is selected

Starting URL: https://demoqa.com/radio-button

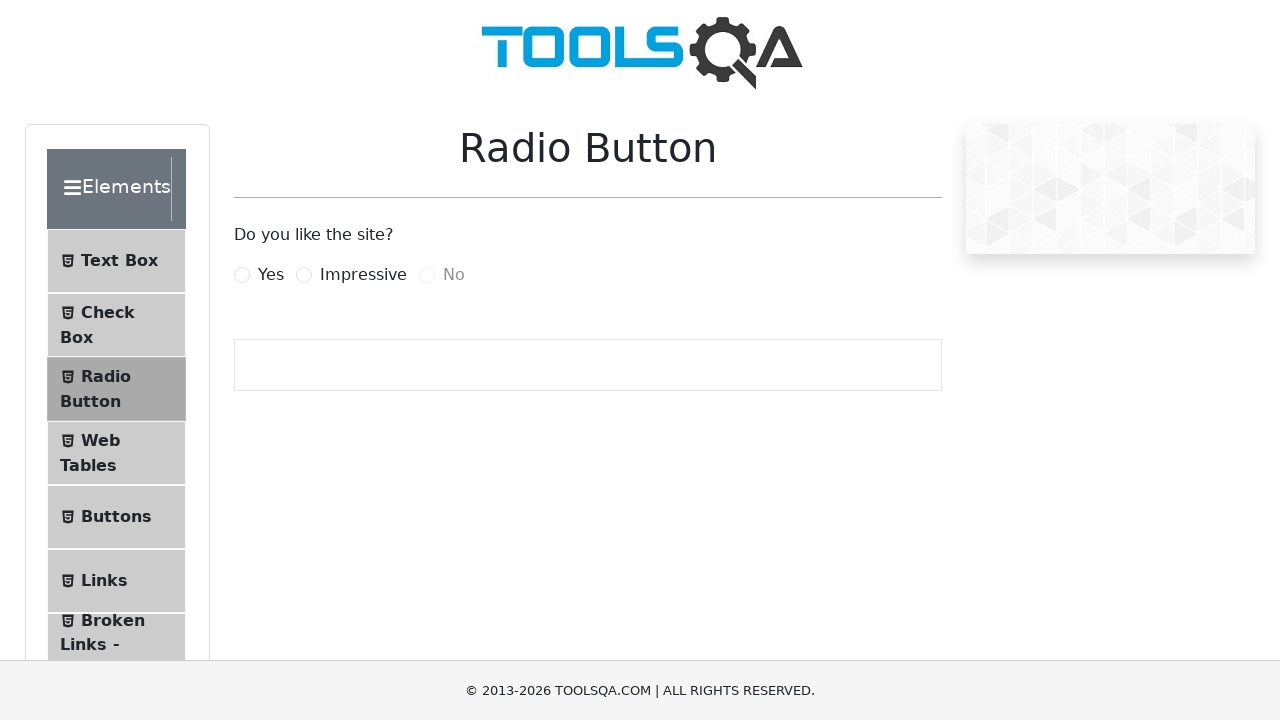

Clicked the 'Impressive' radio button label at (363, 275) on label[for='impressiveRadio']
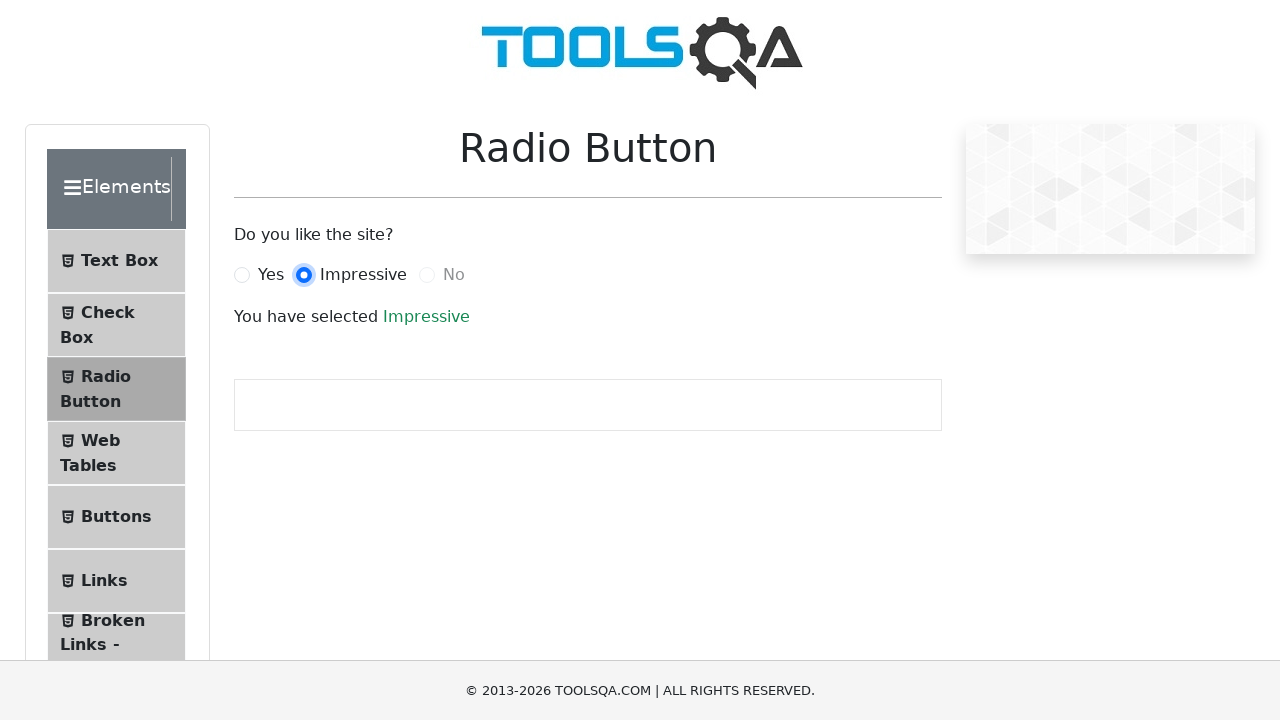

Success text element loaded and is visible
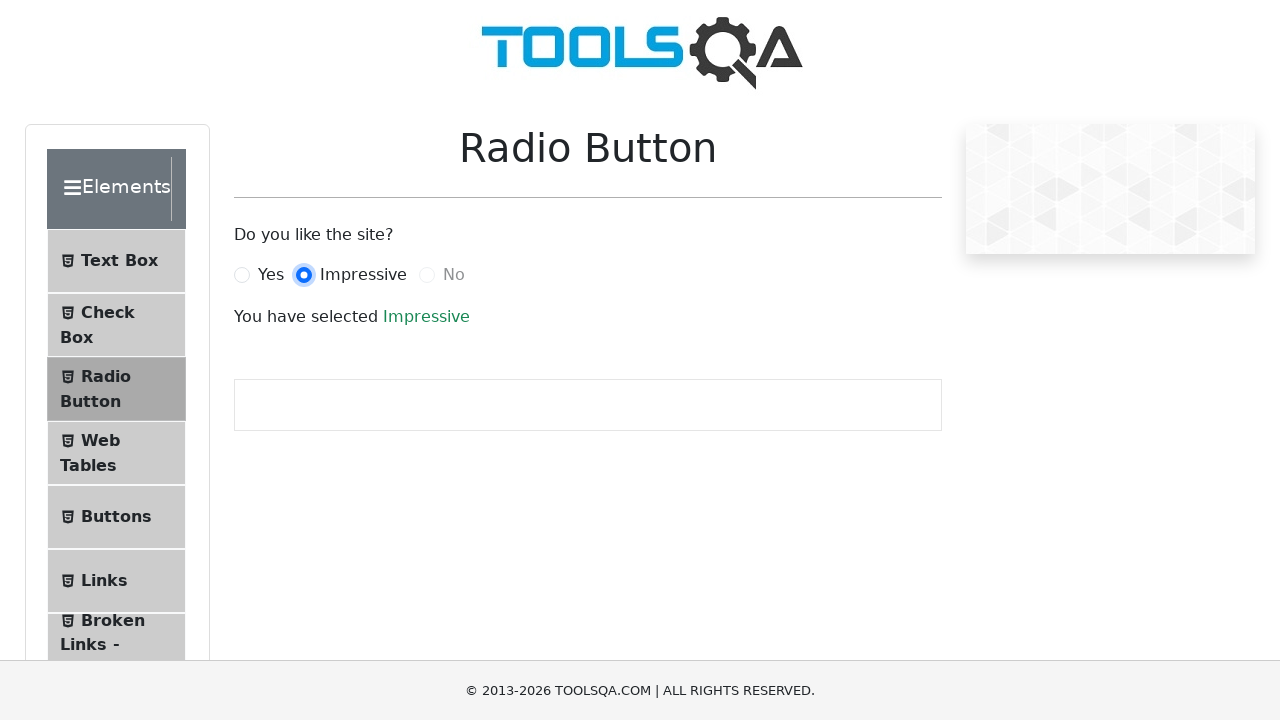

Verified that the success text is visible after radio button selection
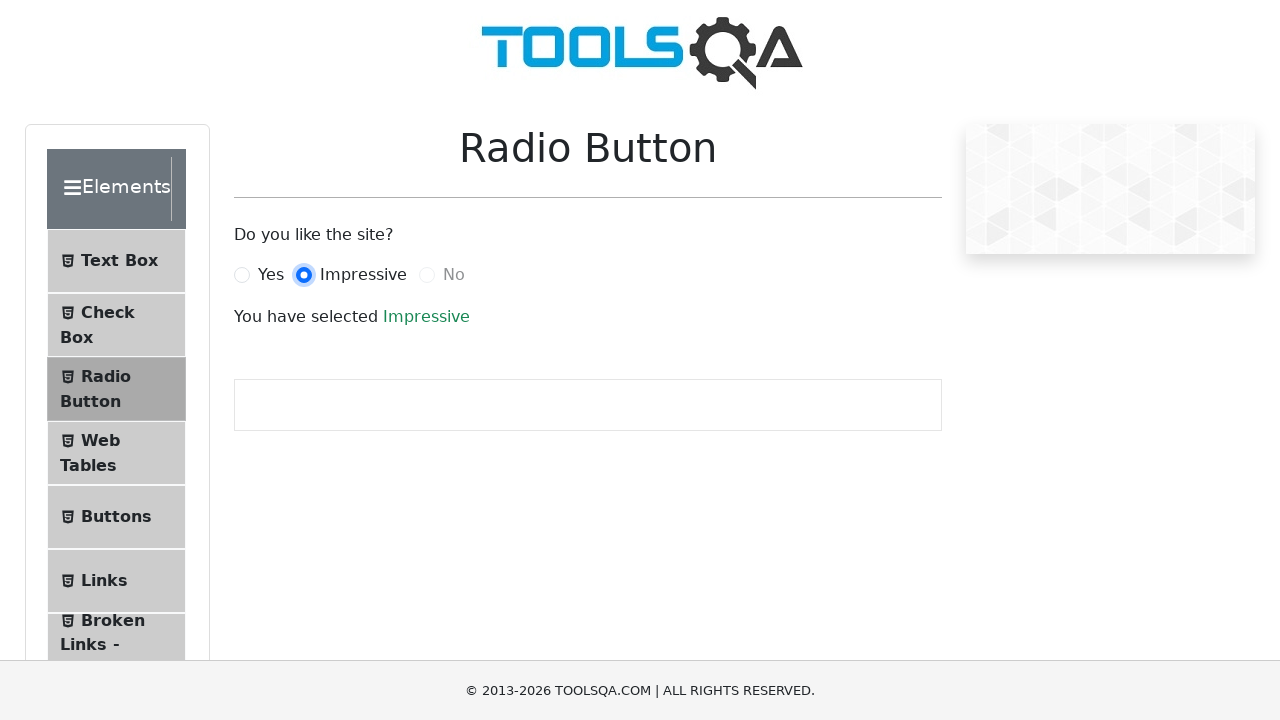

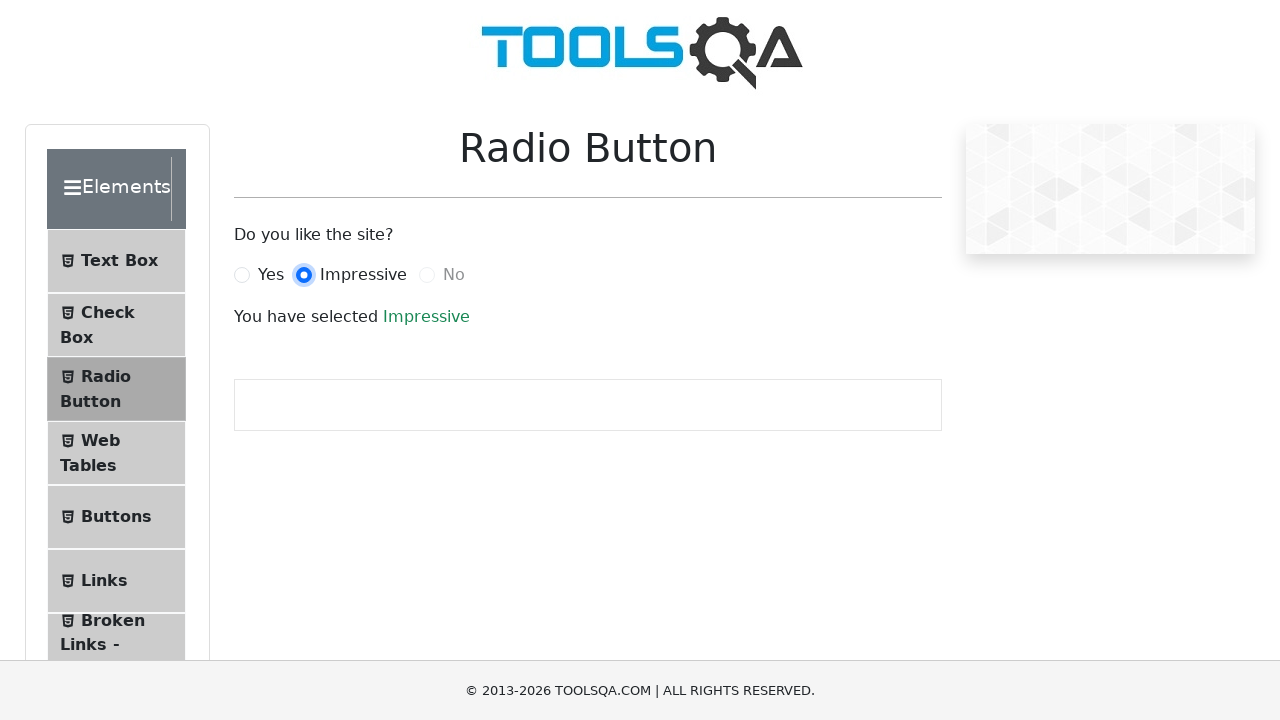